Tests finding multiple elements on the page and clicking a link. Demonstrates the difference between findElements and findElement methods.

Starting URL: https://the-internet.herokuapp.com/

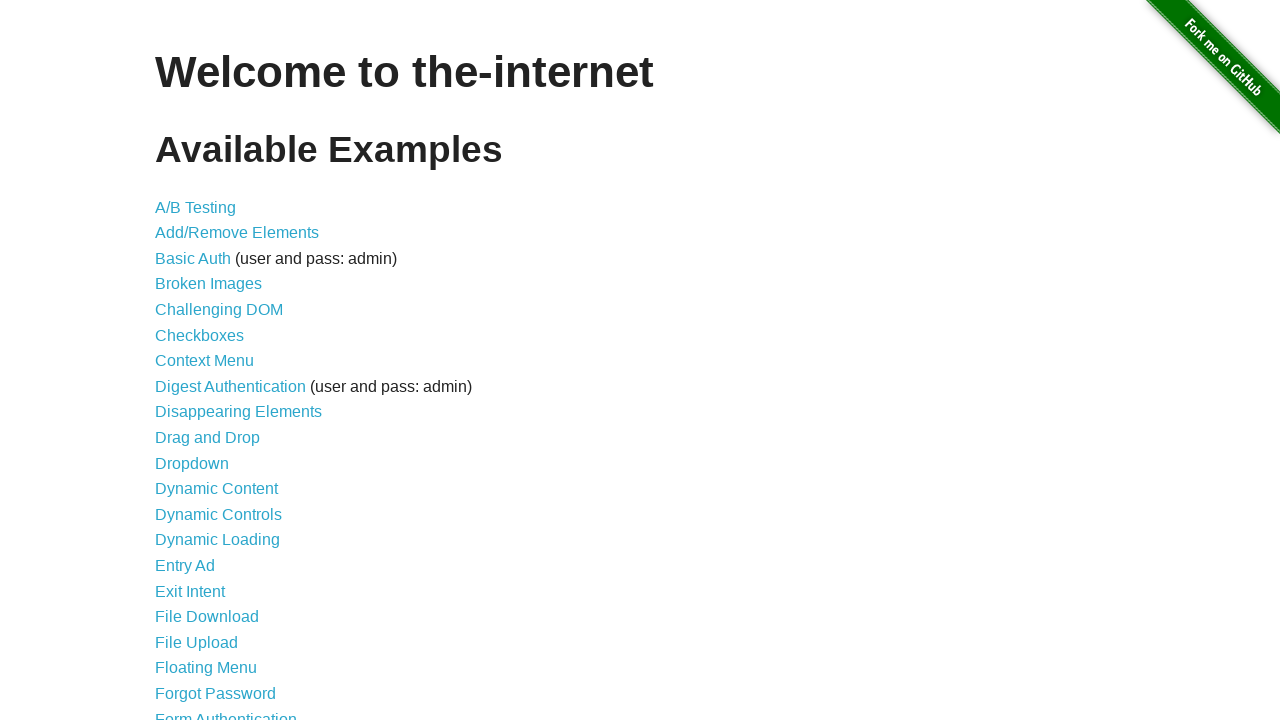

Found all links using locator 'ul > li > a'
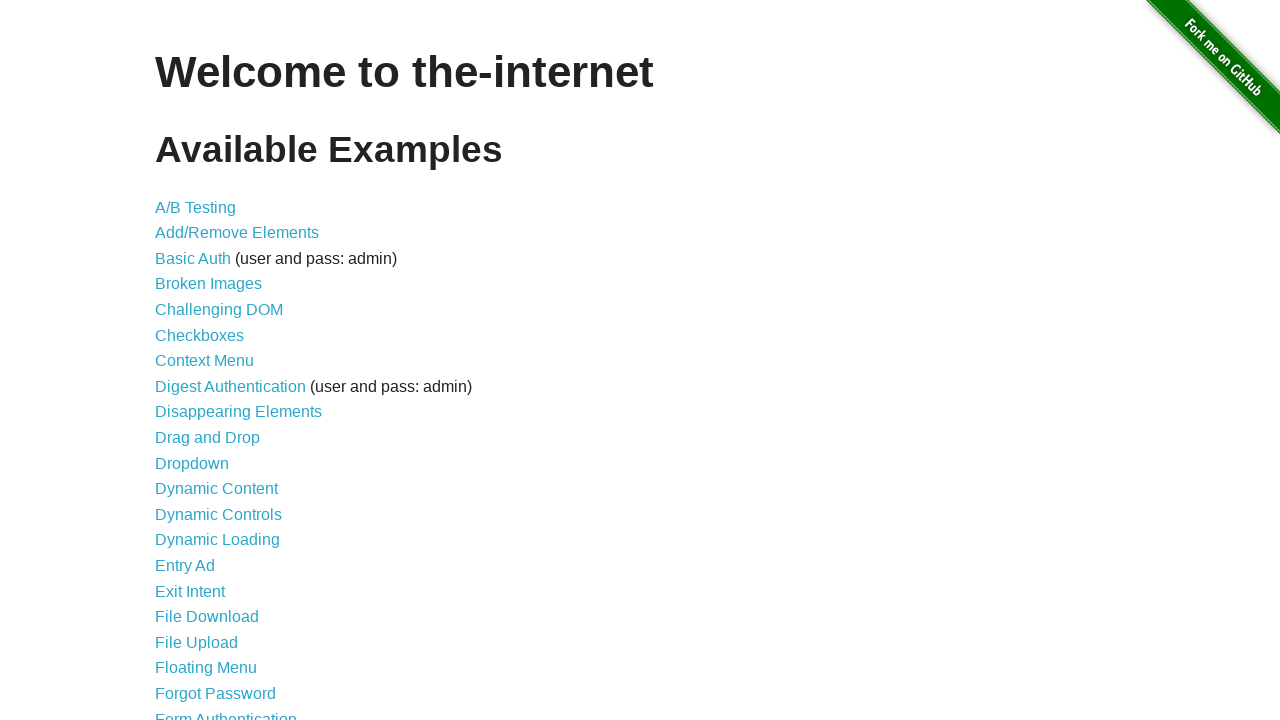

Clicked on the A/B Testing link at (196, 207) on a[href='/abtest']
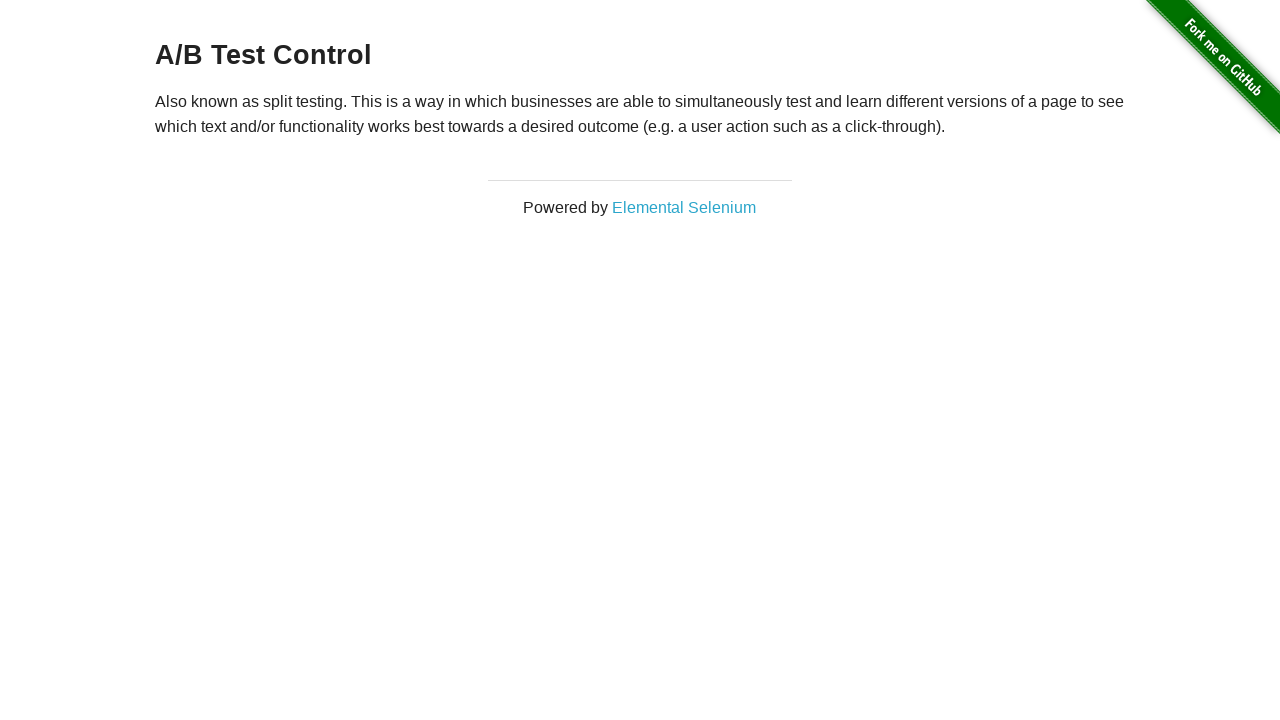

Waited for navigation to complete (networkidle)
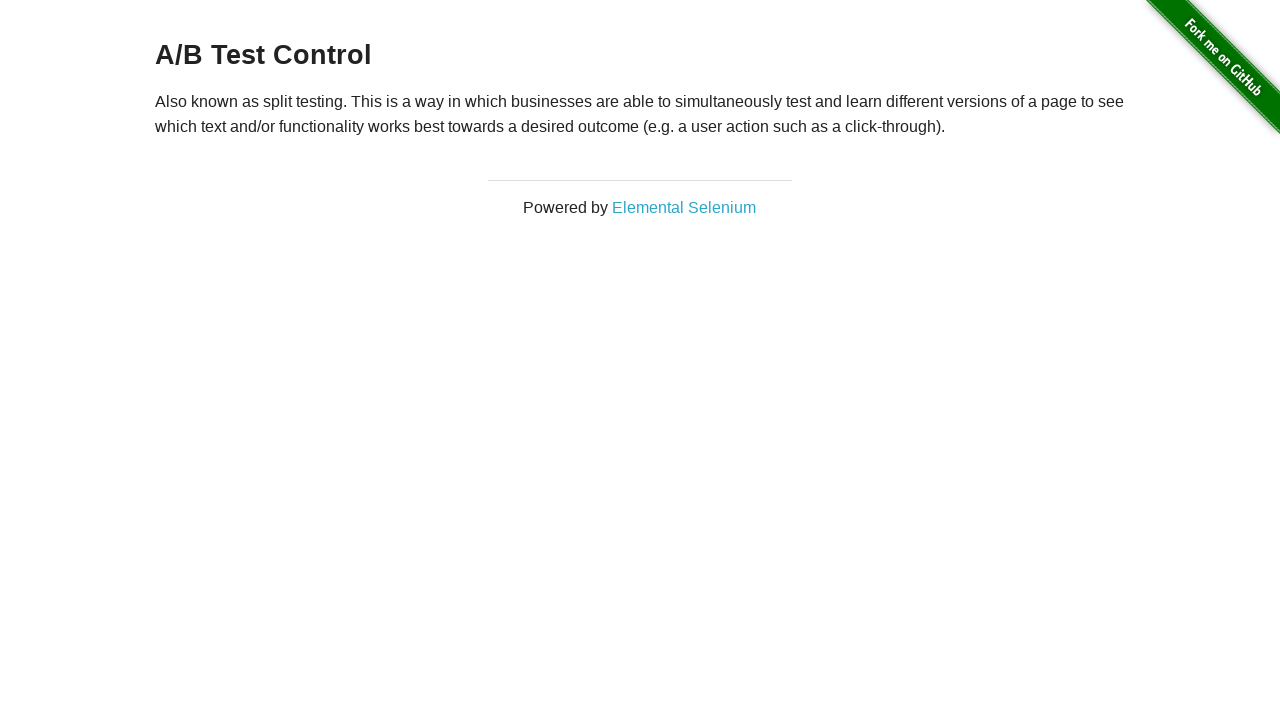

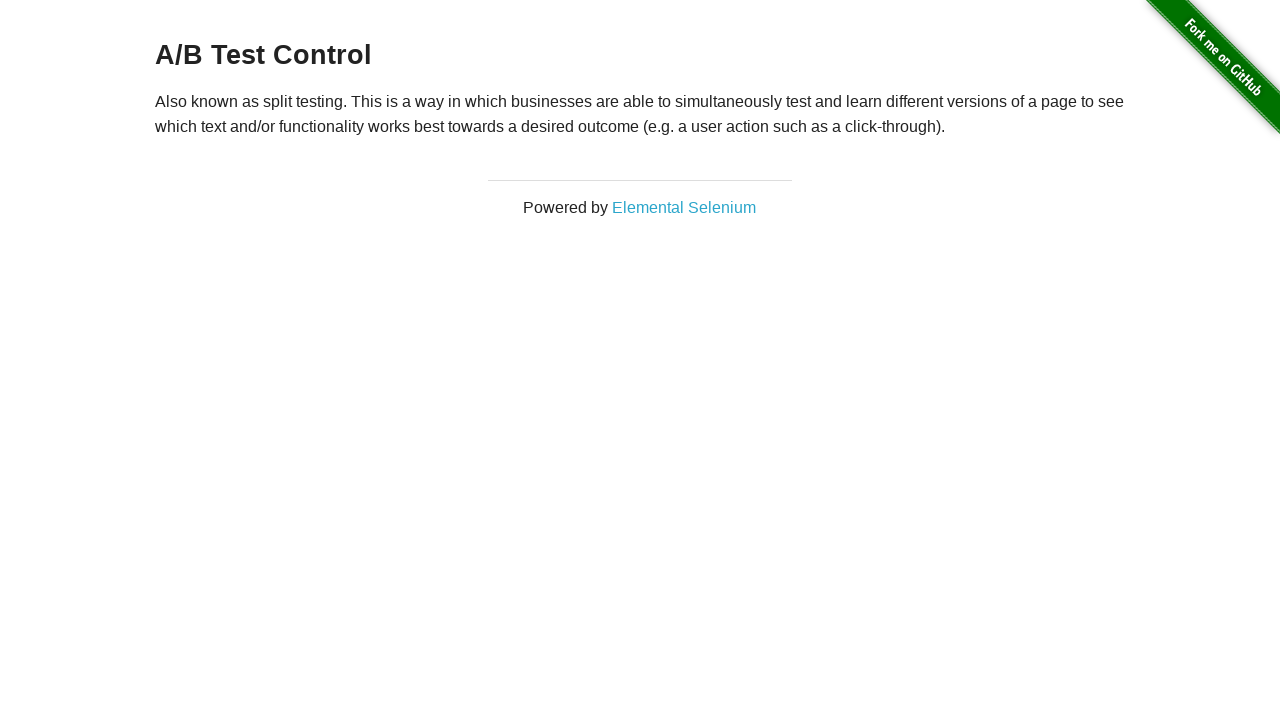